Tests an Angular demo application by clicking various buttons to interact with the page functionality

Starting URL: https://rahulshettyacademy.com/angularAppdemo/

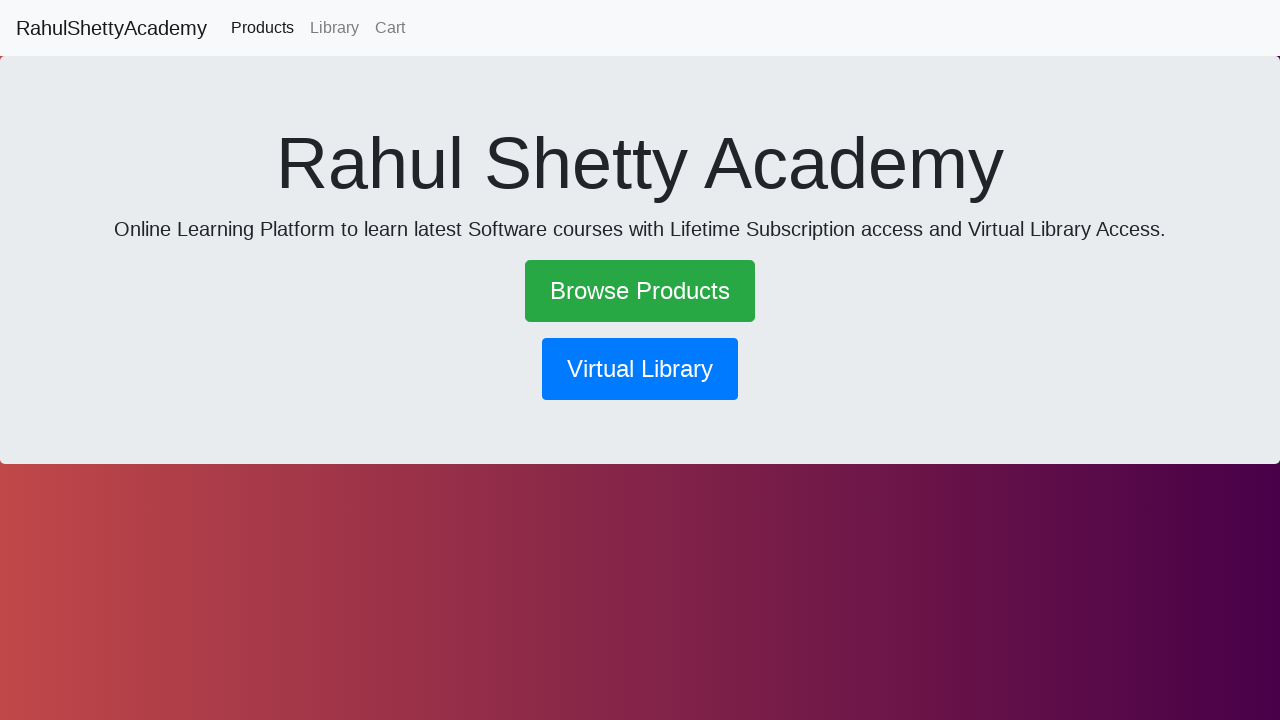

Clicked the main button at (640, 291) on .btn-lg
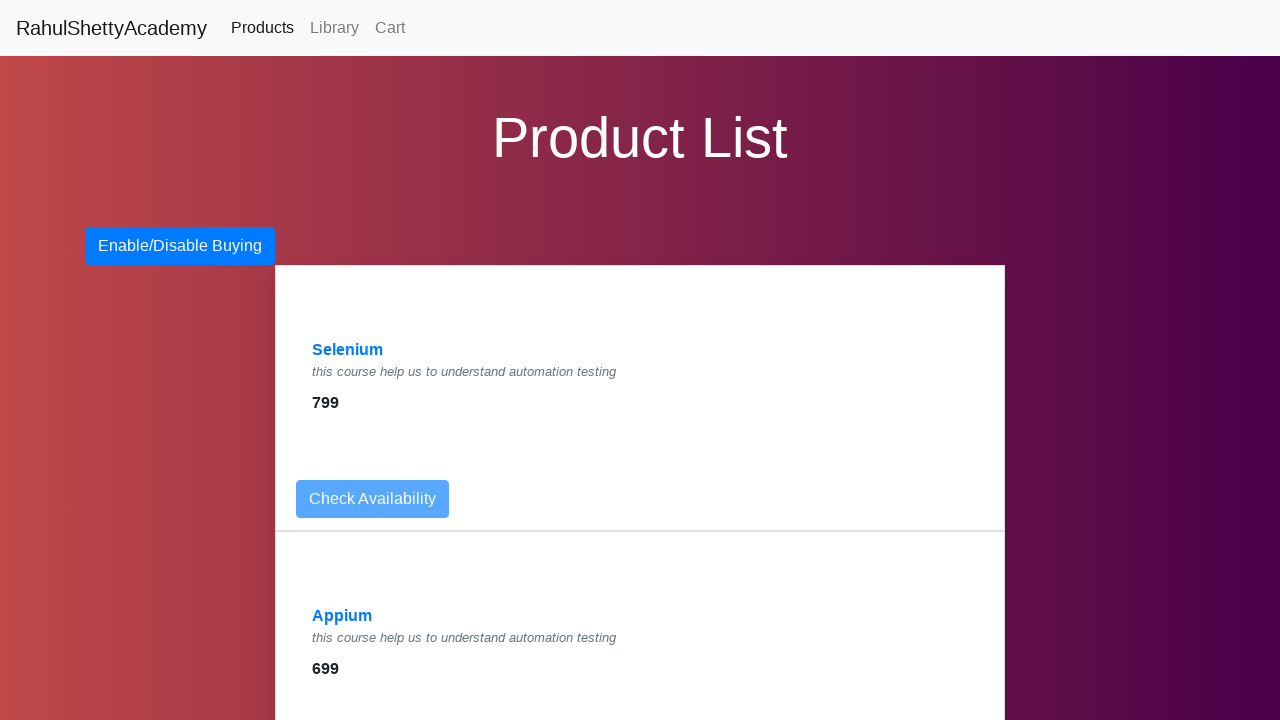

Clicked Enable/Disable Buying button at (180, 246) on button:has-text('Enable/Disable Buying')
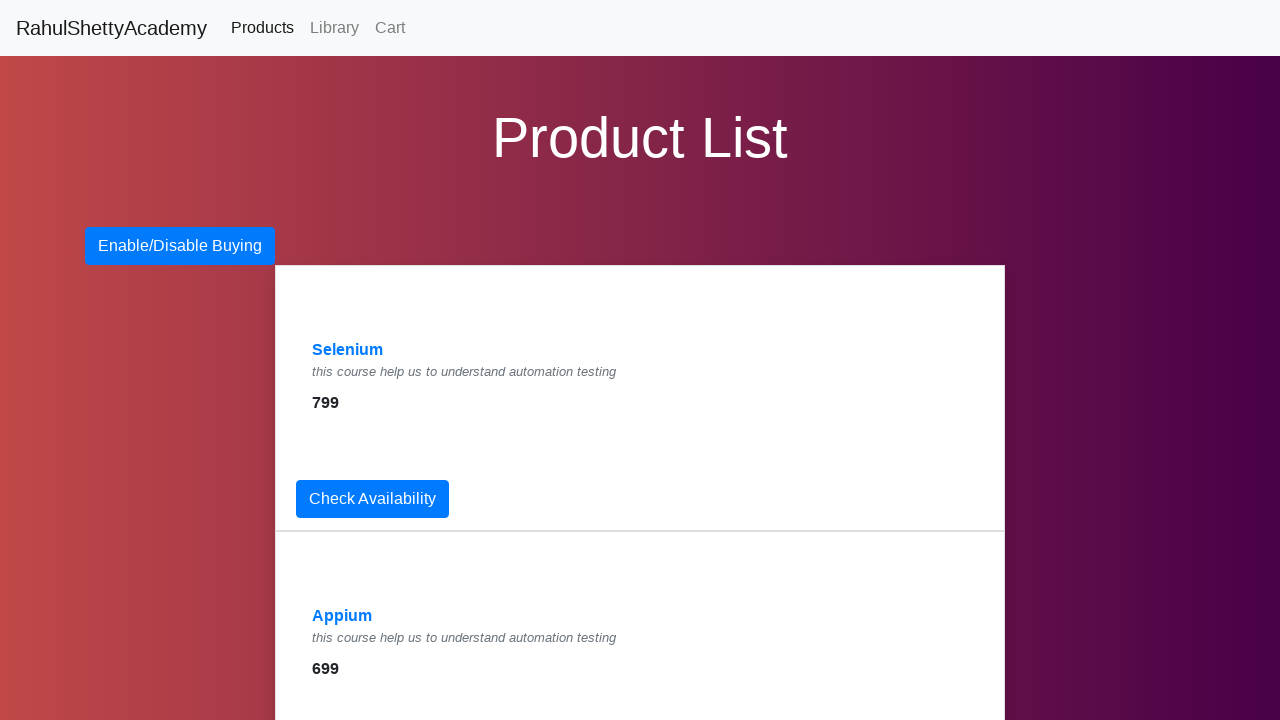

Clicked Check Availability button at (372, 499) on button:has-text('Check Availability')
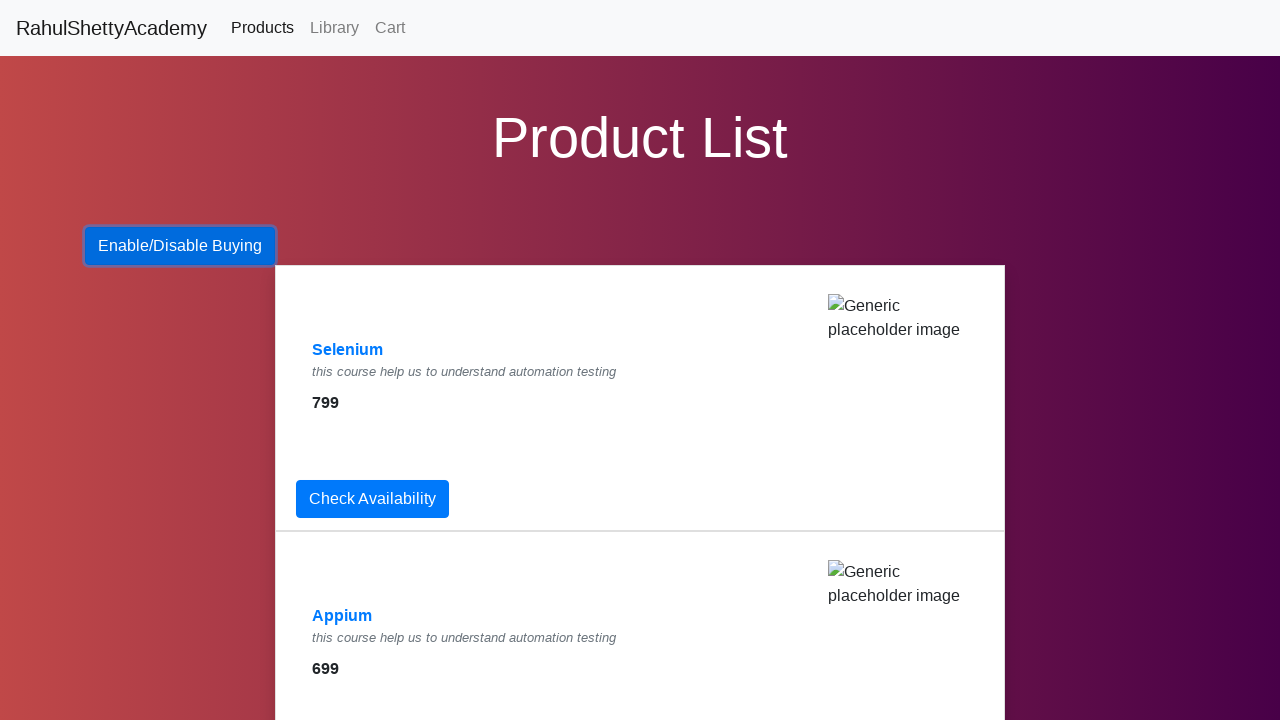

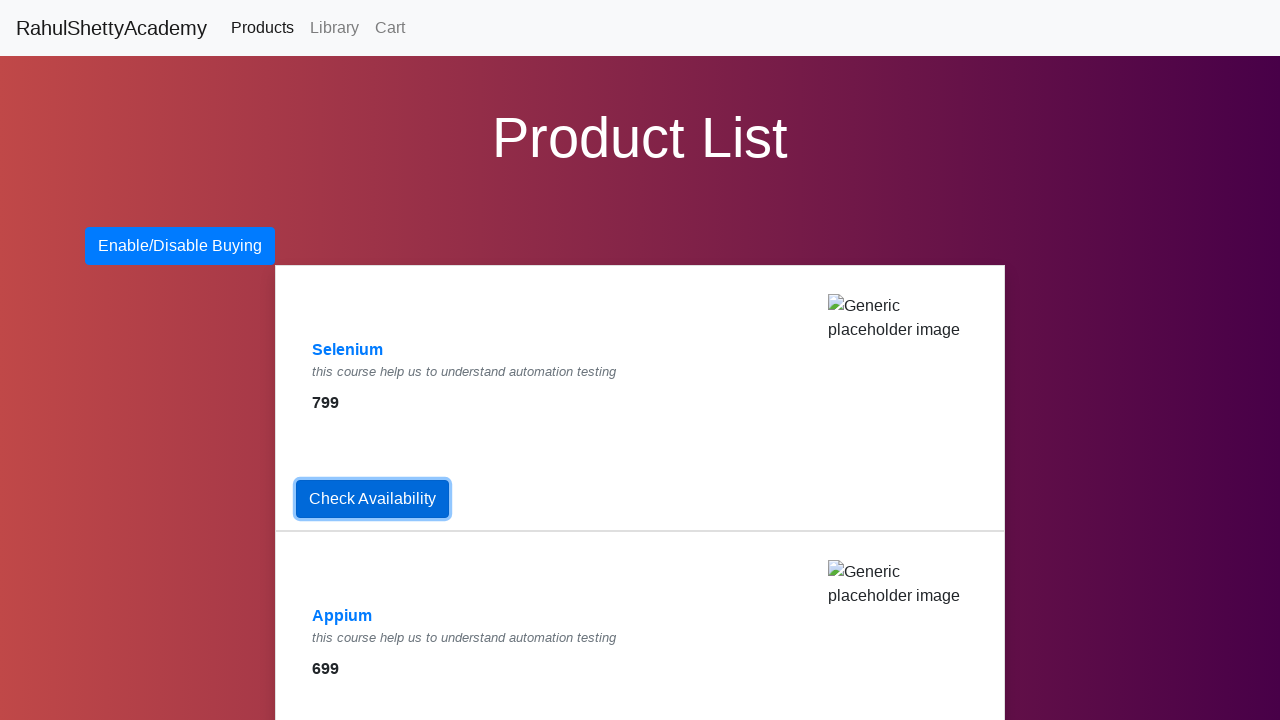